Navigates to a football statistics website, selects "All matches" option, chooses Spain from a country dropdown, and verifies that match data is displayed

Starting URL: https://www.adamchoi.co.uk/teamgoals/detailed

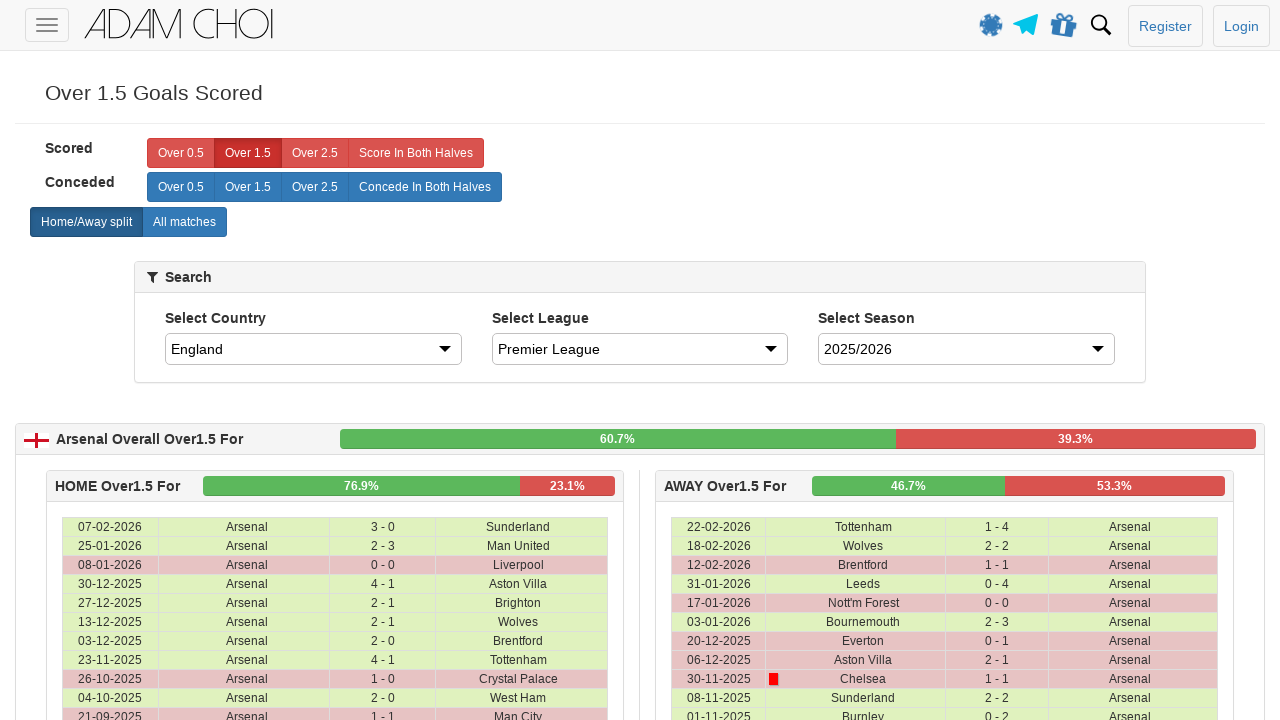

Clicked on 'All matches' radio button at (184, 222) on xpath=//label[normalize-space()='All matches']
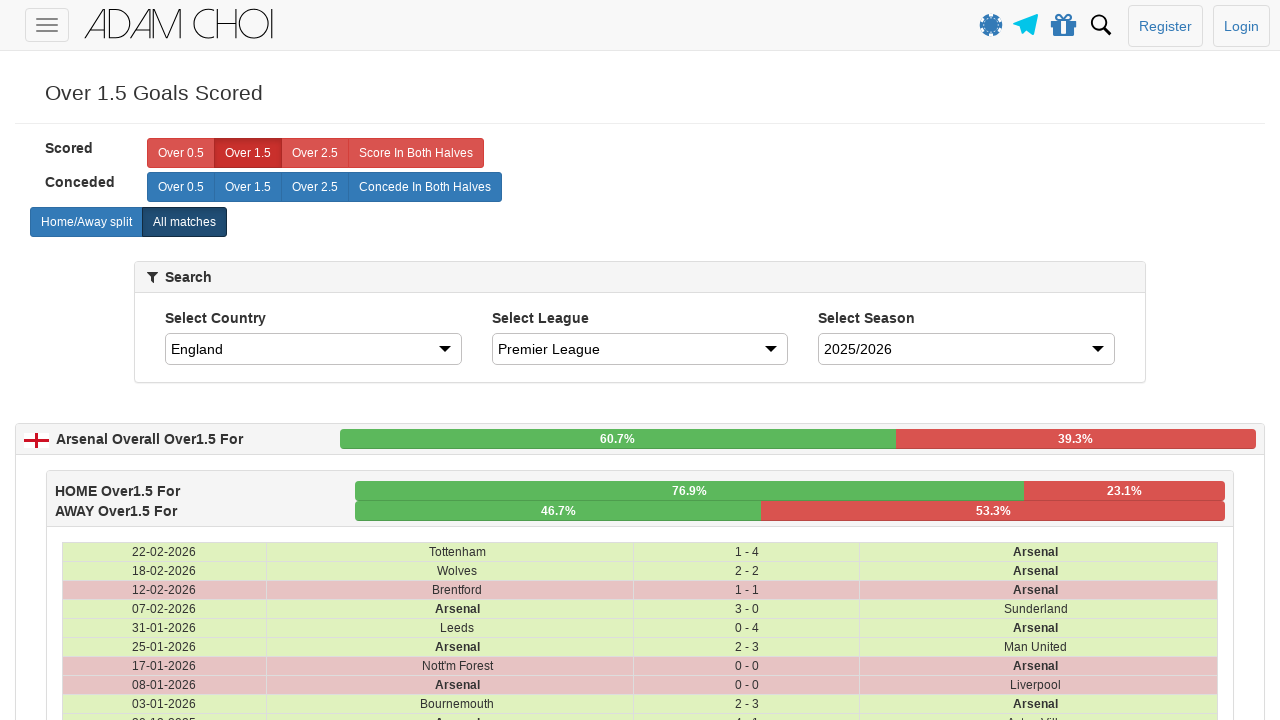

Selected Spain from country dropdown on select#country
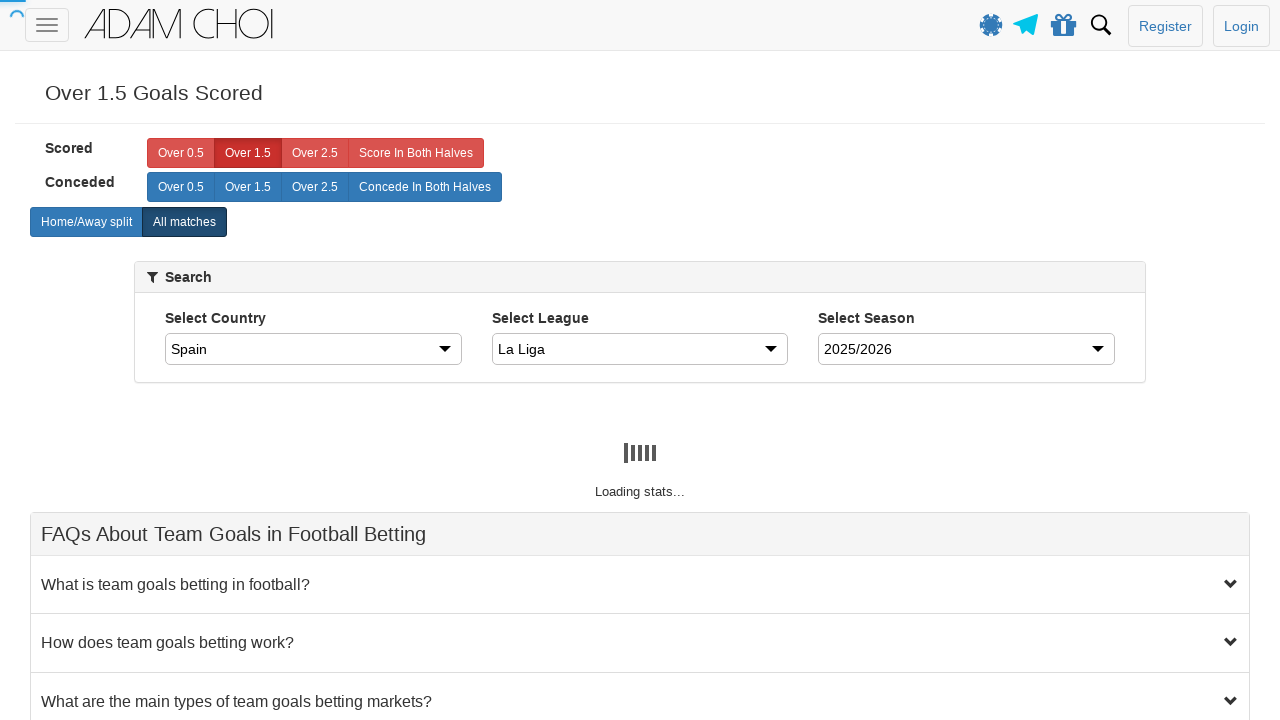

Match data loaded and table rows are visible
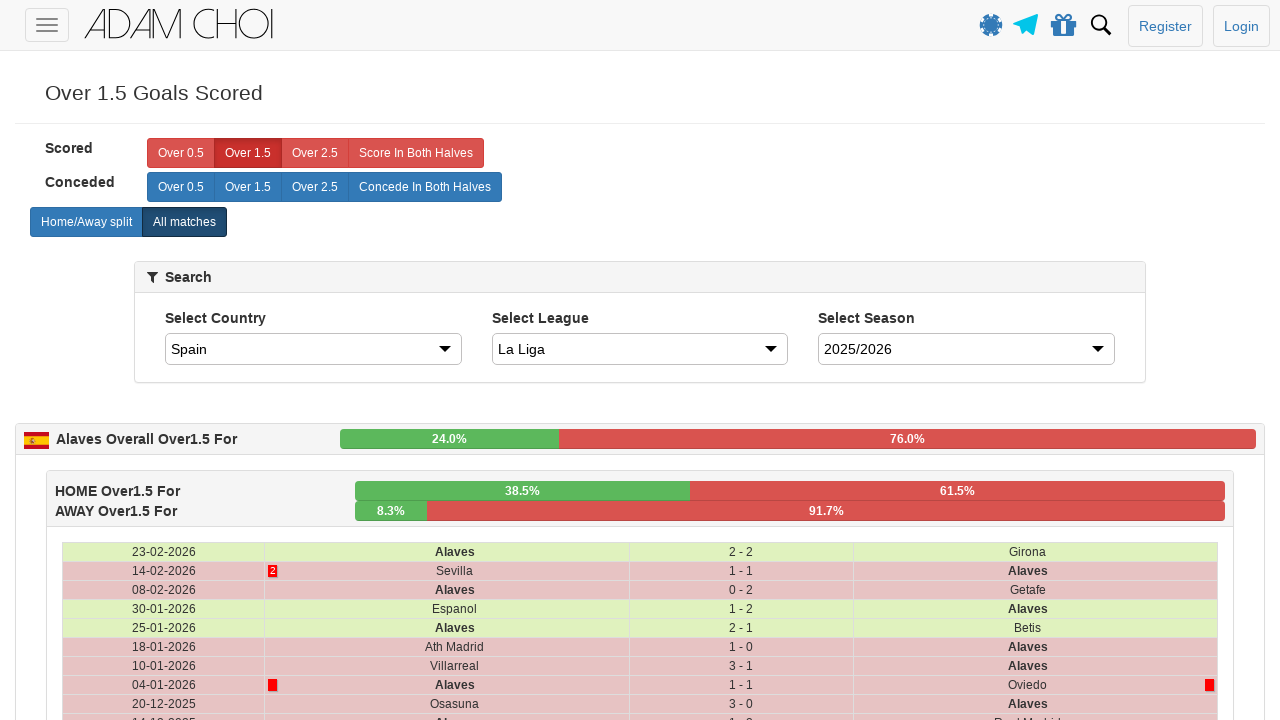

Retrieved all match rows from table
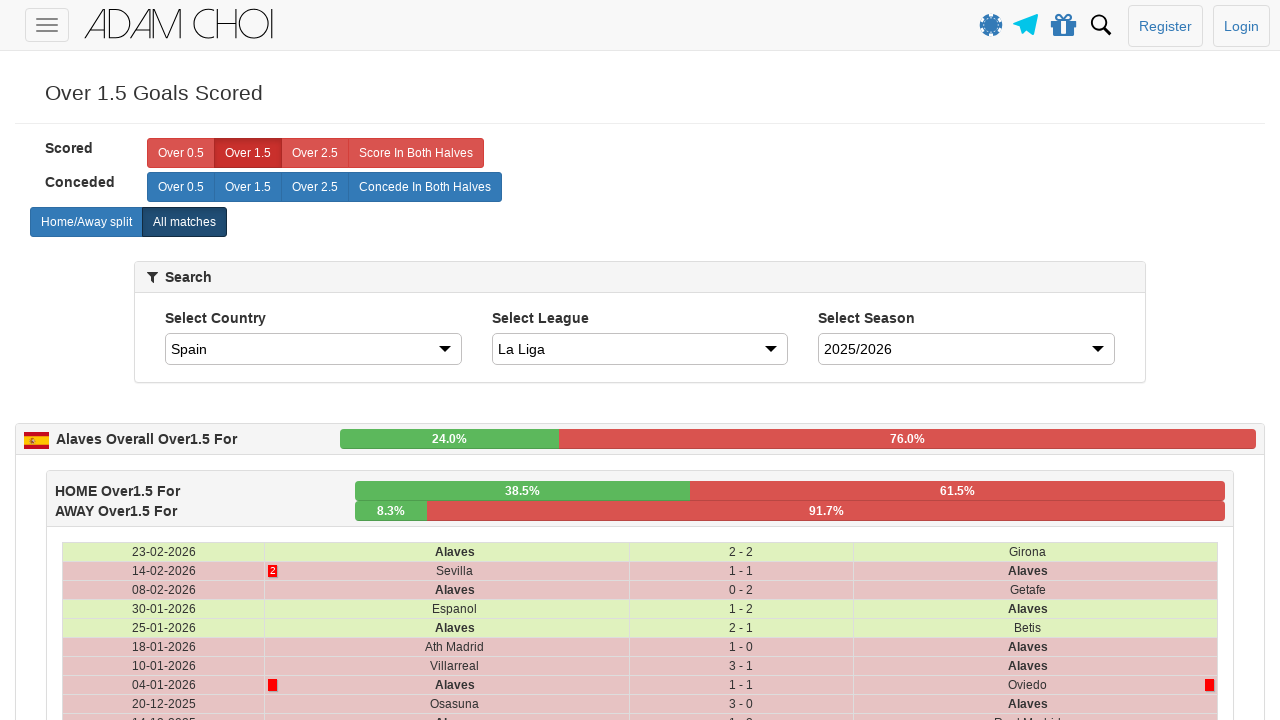

Verified that match data is present (assertion passed)
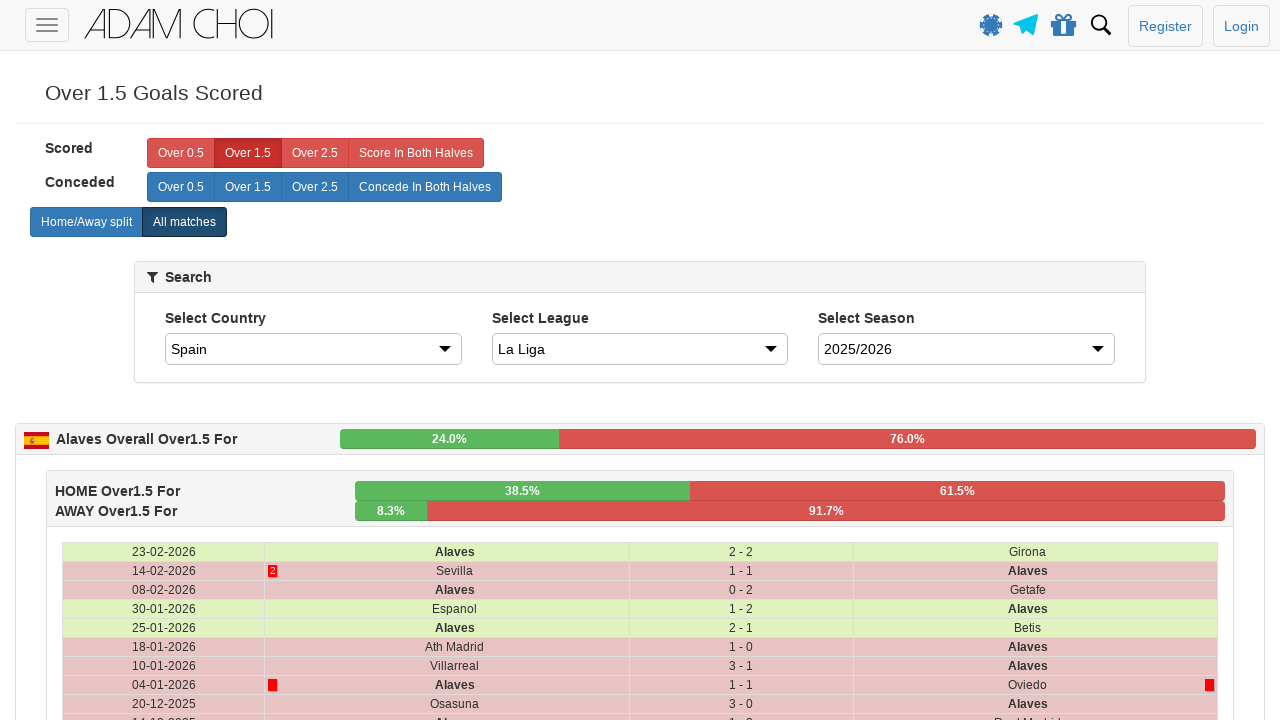

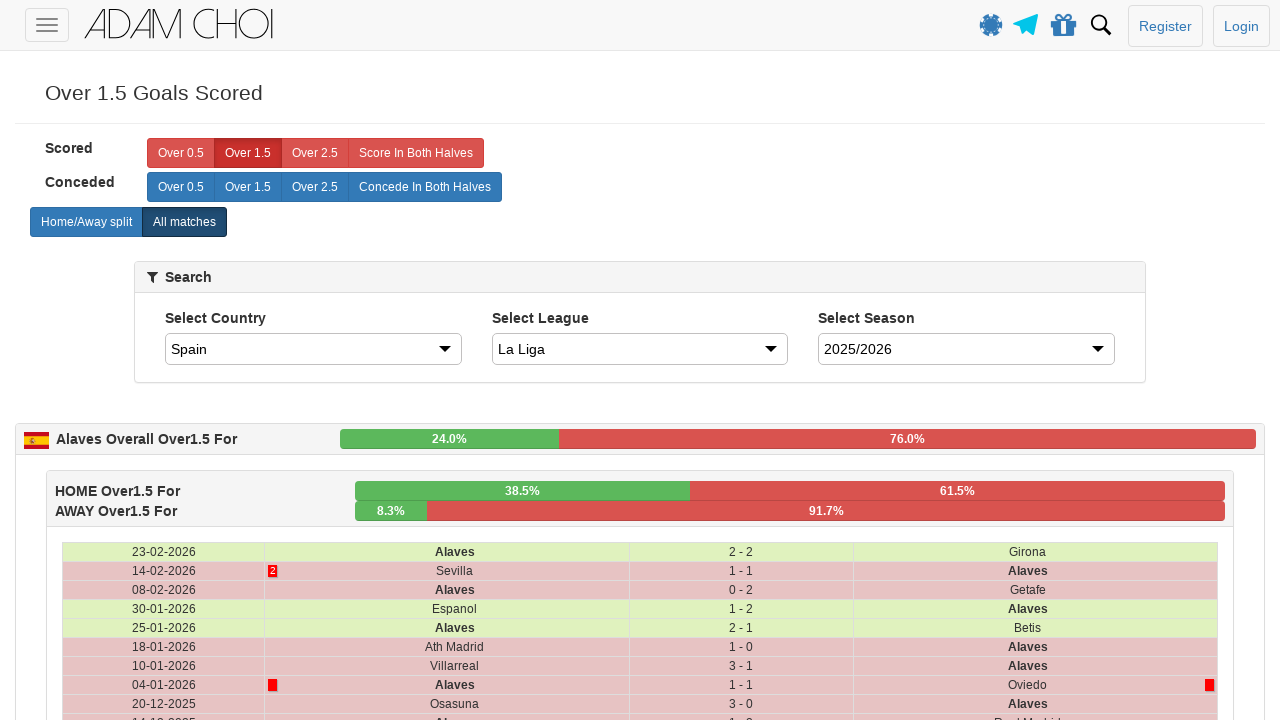